Clicks on the "We are hiring" link and verifies navigation to the Careers webpage by checking the page title

Starting URL: https://ekmechanes.com

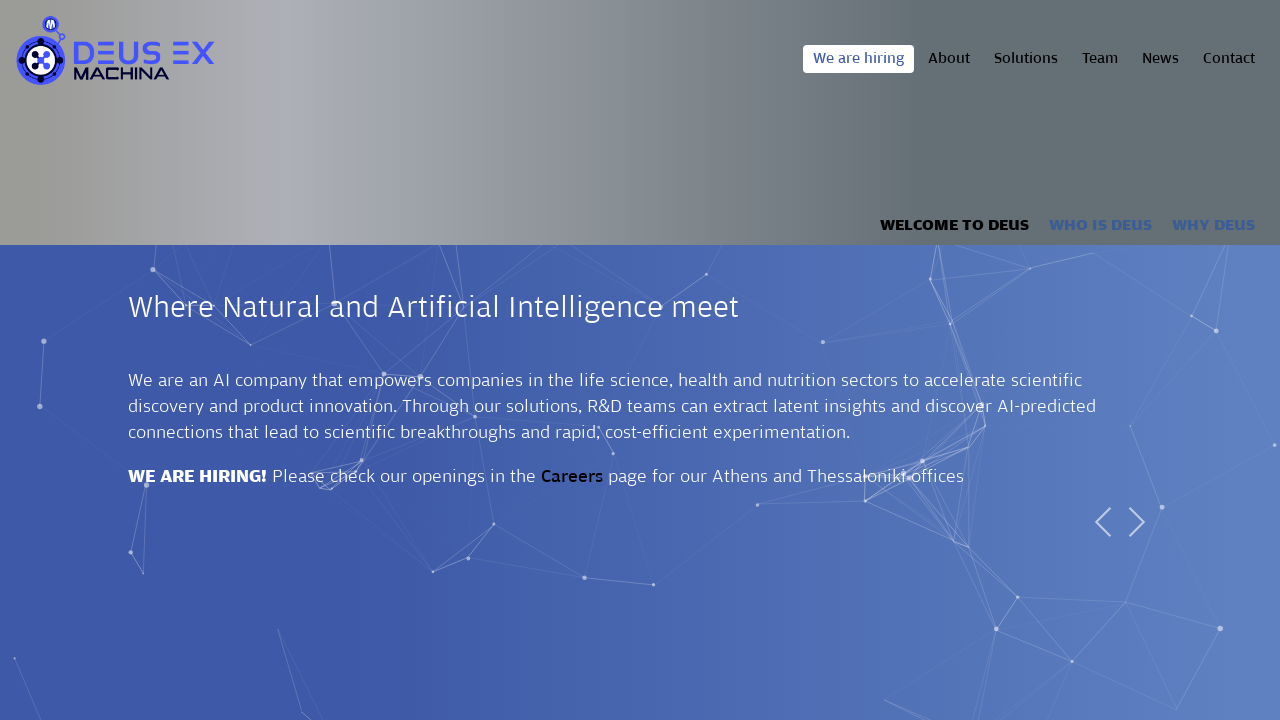

Clicked on the 'We are hiring' link at (858, 59) on text=We are hiring
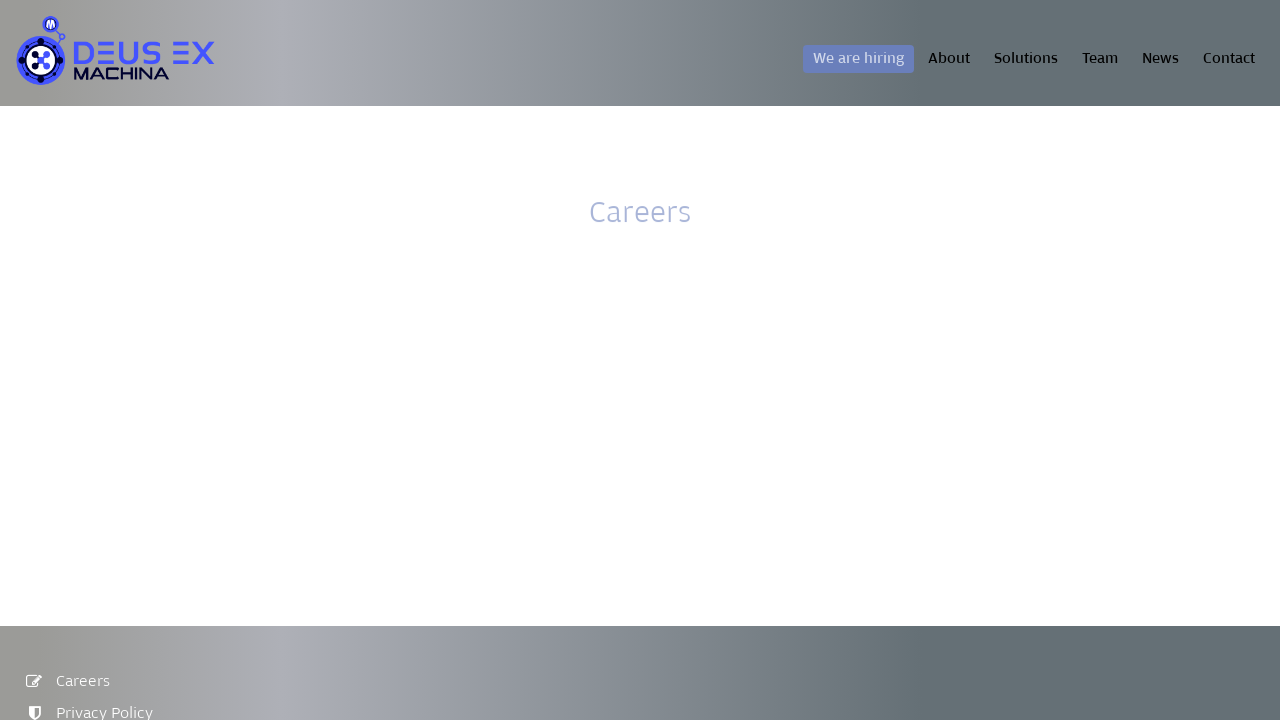

Waited for page to finish loading (networkidle state reached)
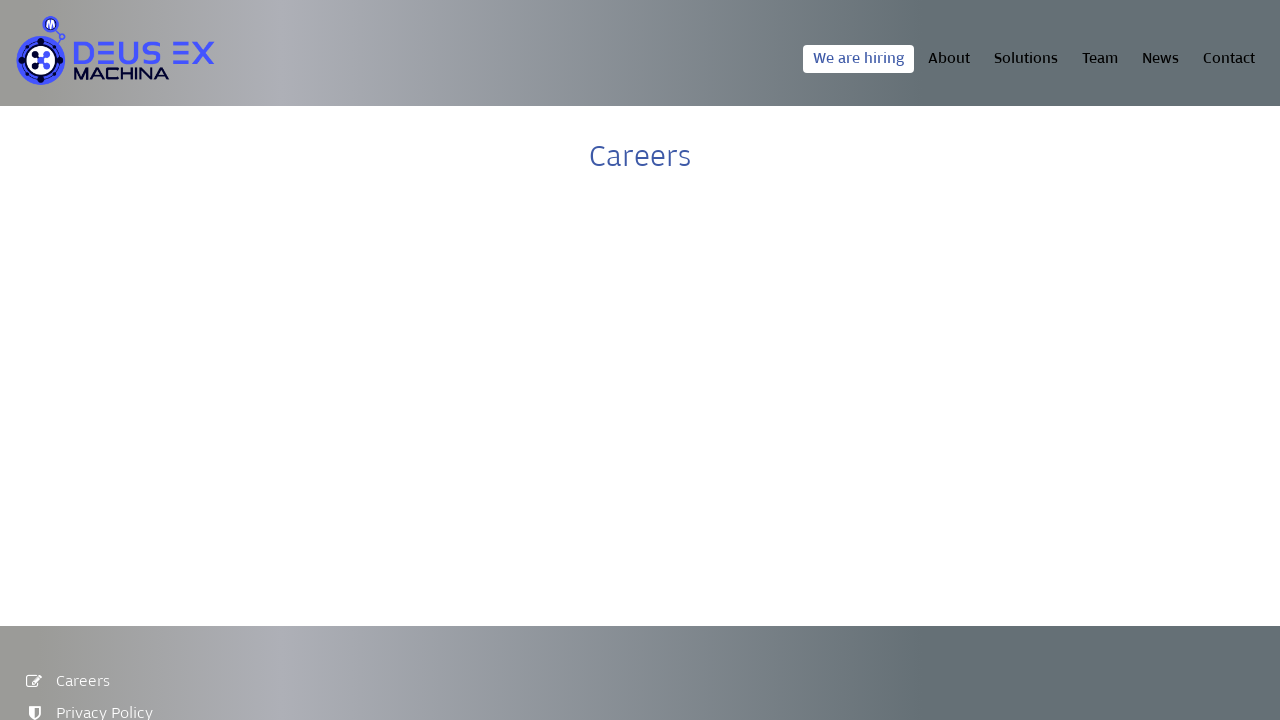

Verified navigation to Careers page by checking page title or URL contains 'careers'
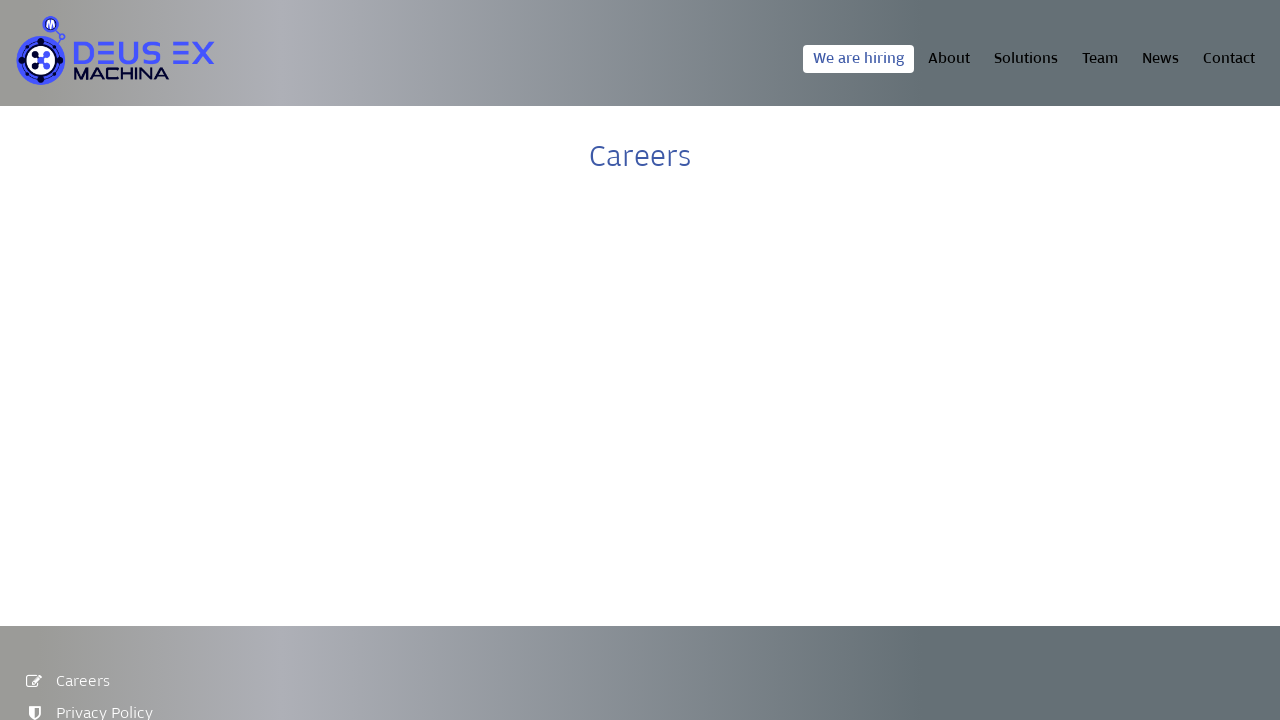

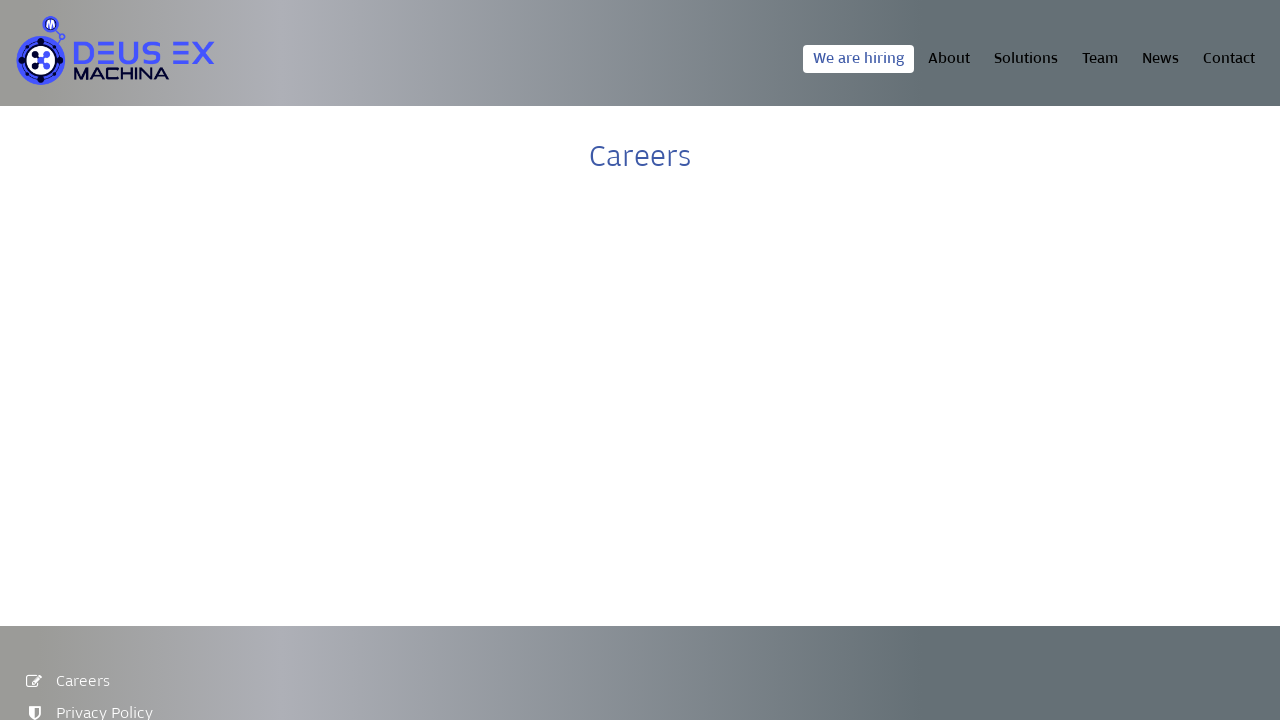